Navigates to the Brazilian COVID-19 health statistics page and clicks a button to interact with the page content.

Starting URL: https://covid.saude.gov.br/

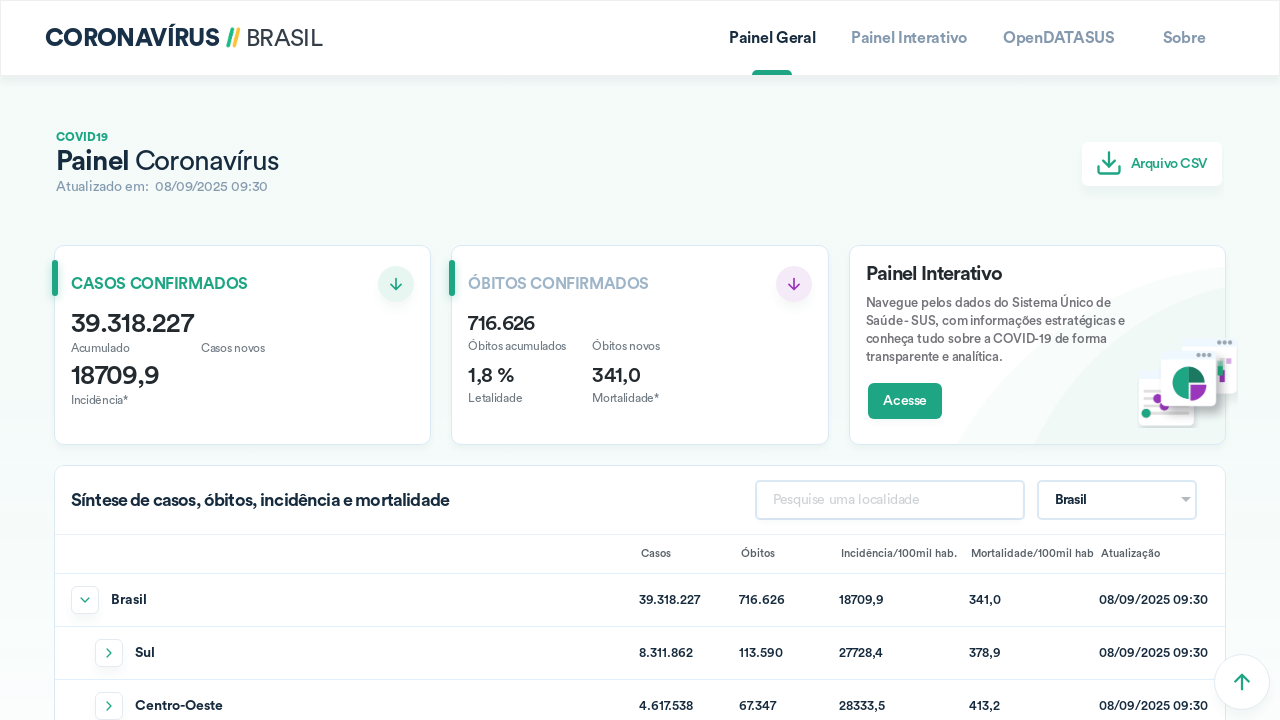

Navigated to Brazilian COVID-19 health statistics page
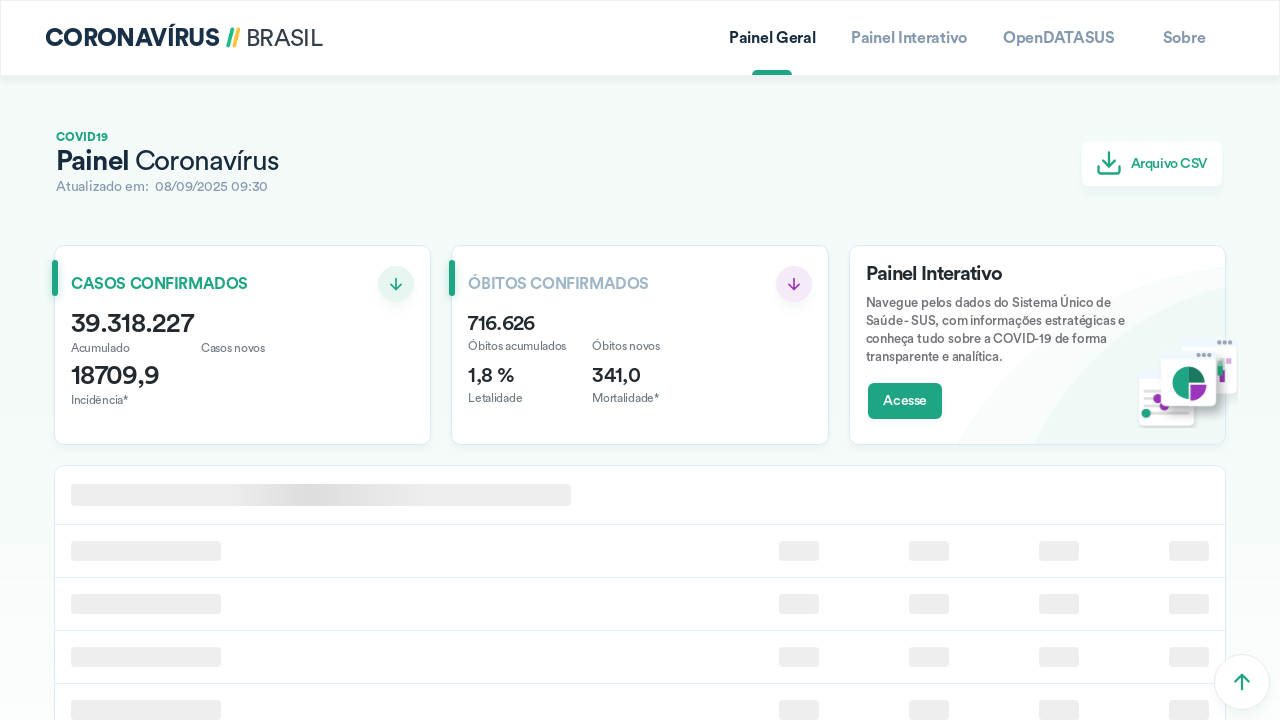

Button element loaded and became available
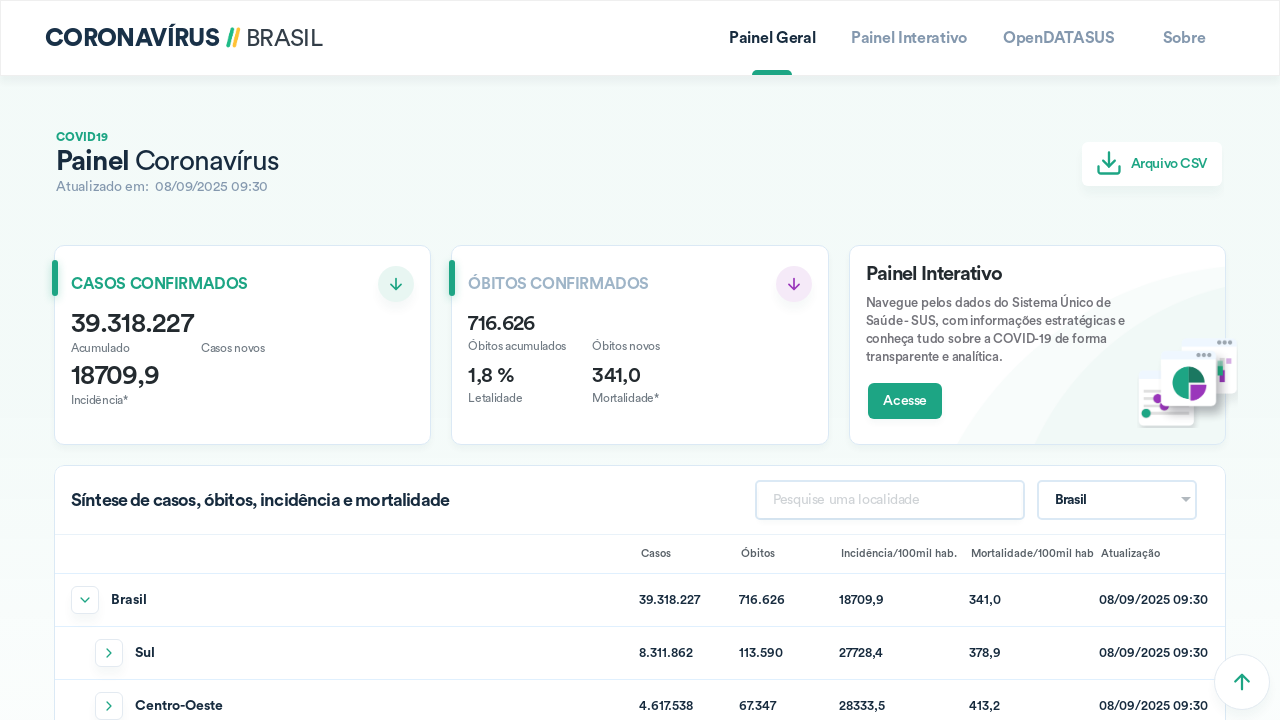

Clicked the button to interact with page content at (1152, 164) on xpath=/html/body/app-root/ion-app/ion-router-outlet/app-home/ion-content/div[1]/
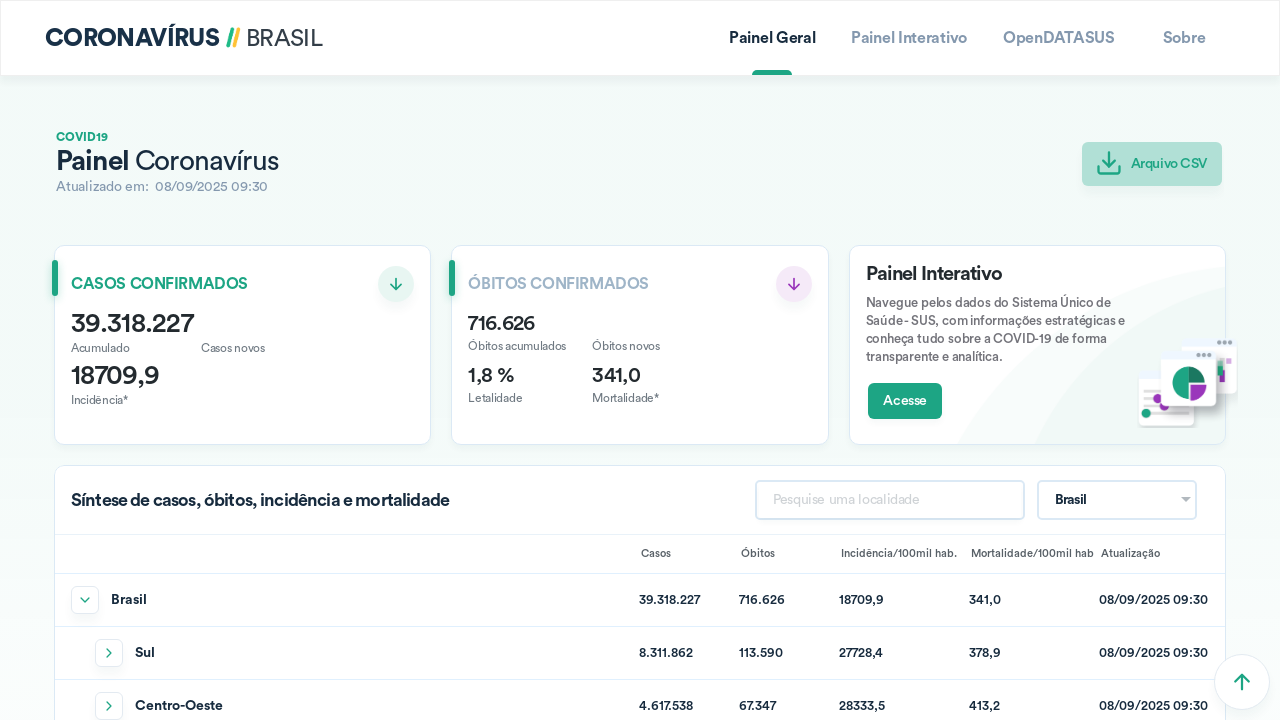

Waited 3 seconds for content to load after button click
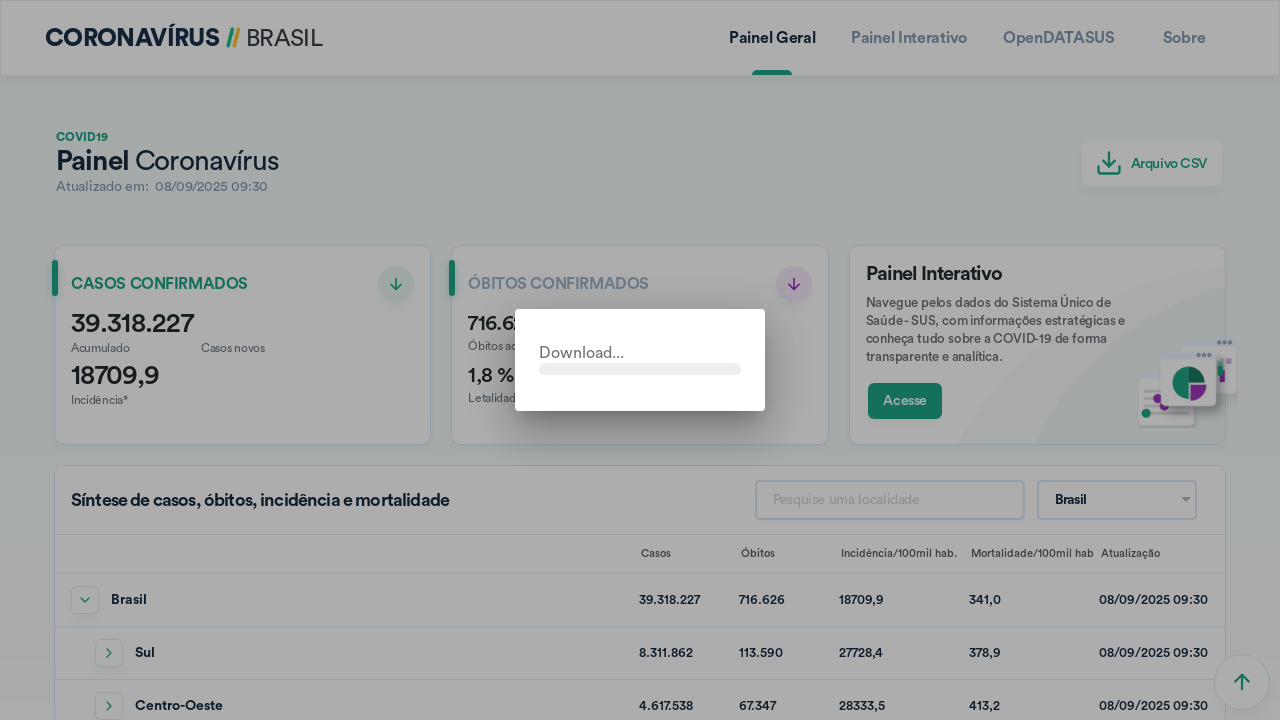

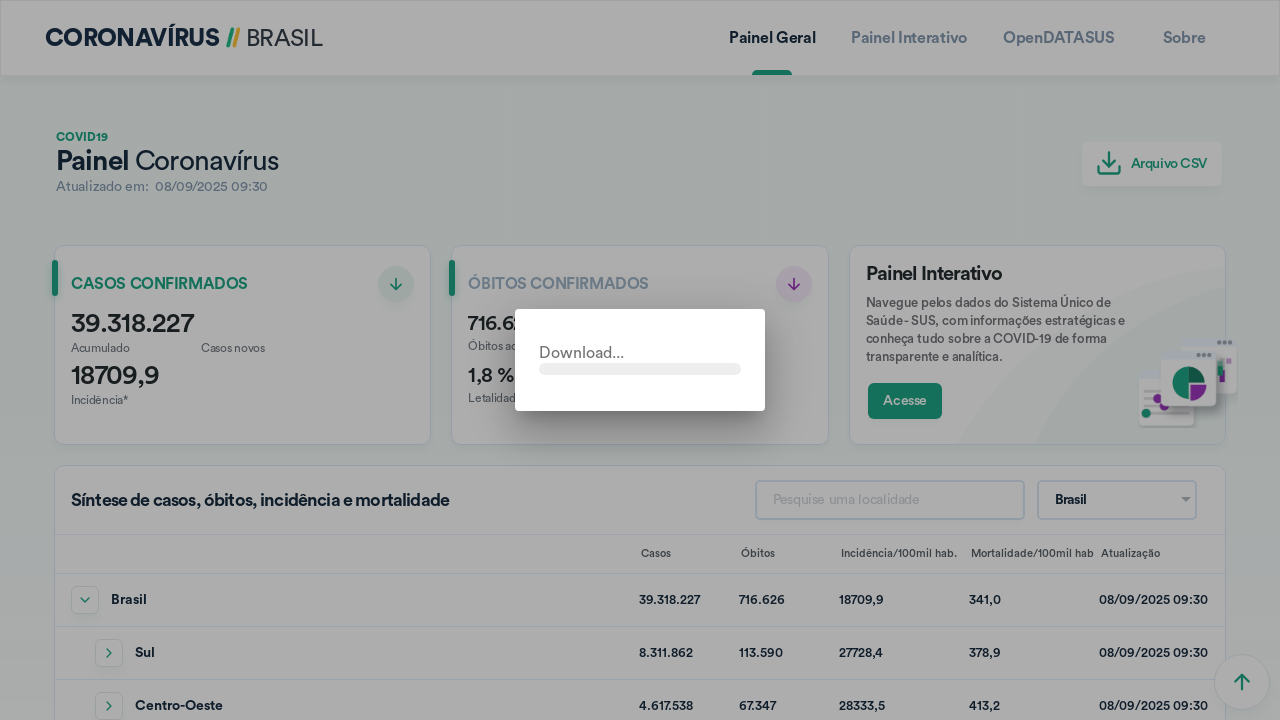